Tests JavaScript alert functionality by clicking a button that triggers an alert dialog and dismissing it

Starting URL: https://the-internet.herokuapp.com/javascript_alerts

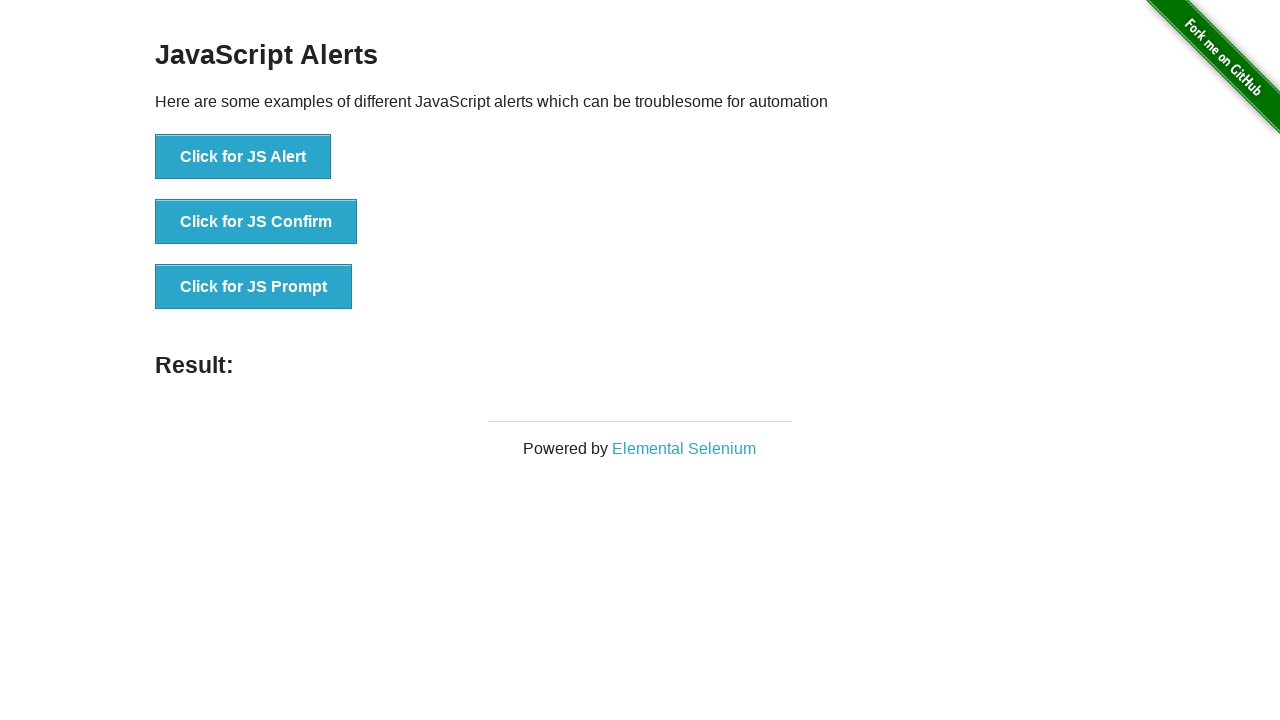

Set up dialog handler to dismiss alerts
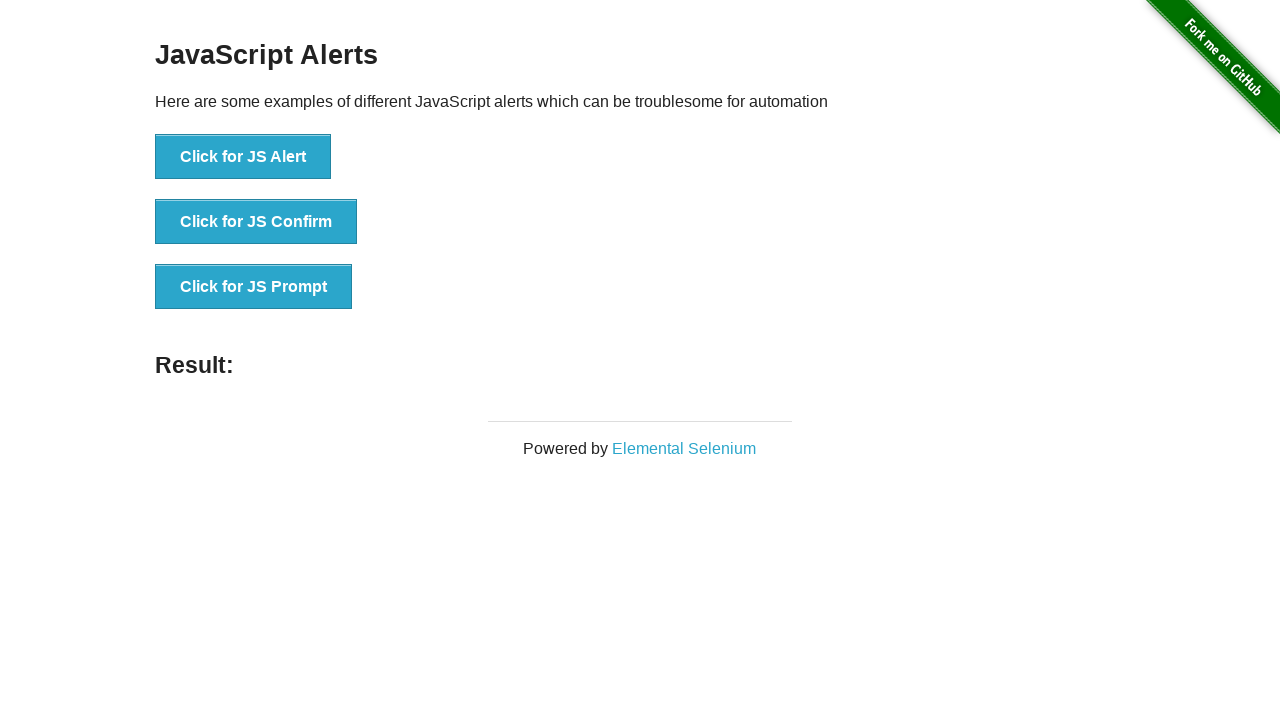

Clicked button to trigger JavaScript alert at (243, 157) on text=Click for JS Alert
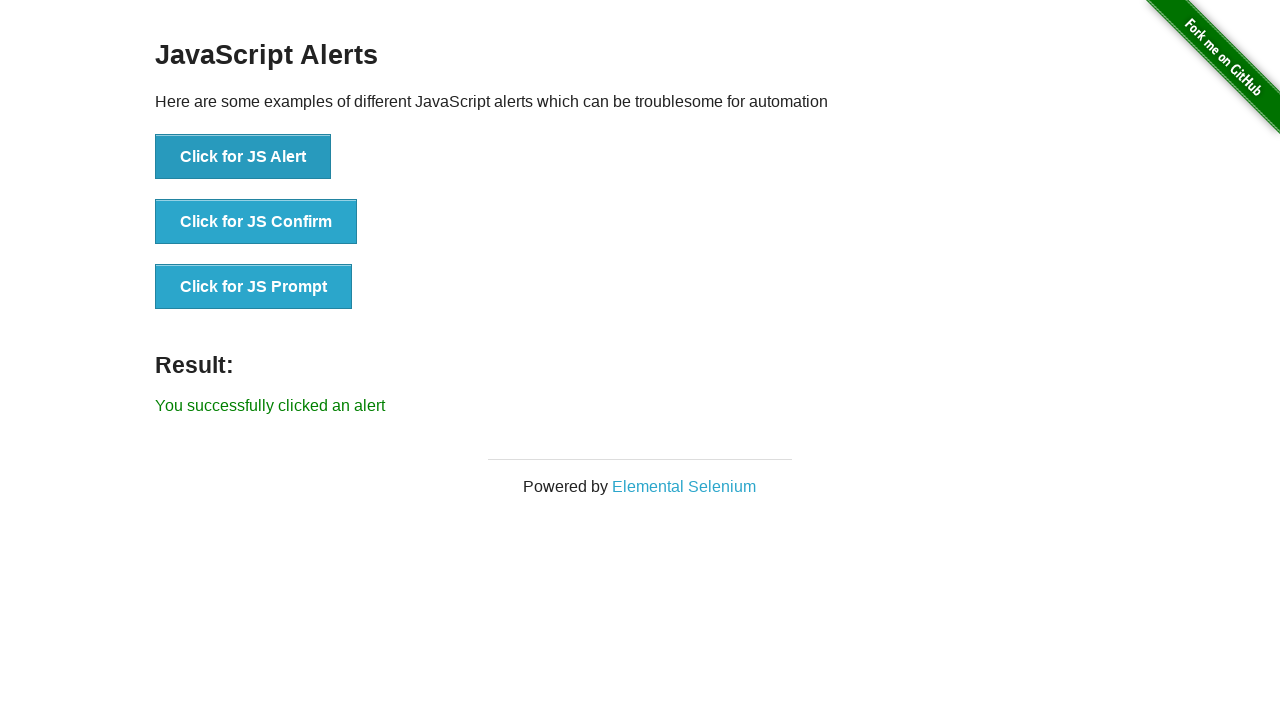

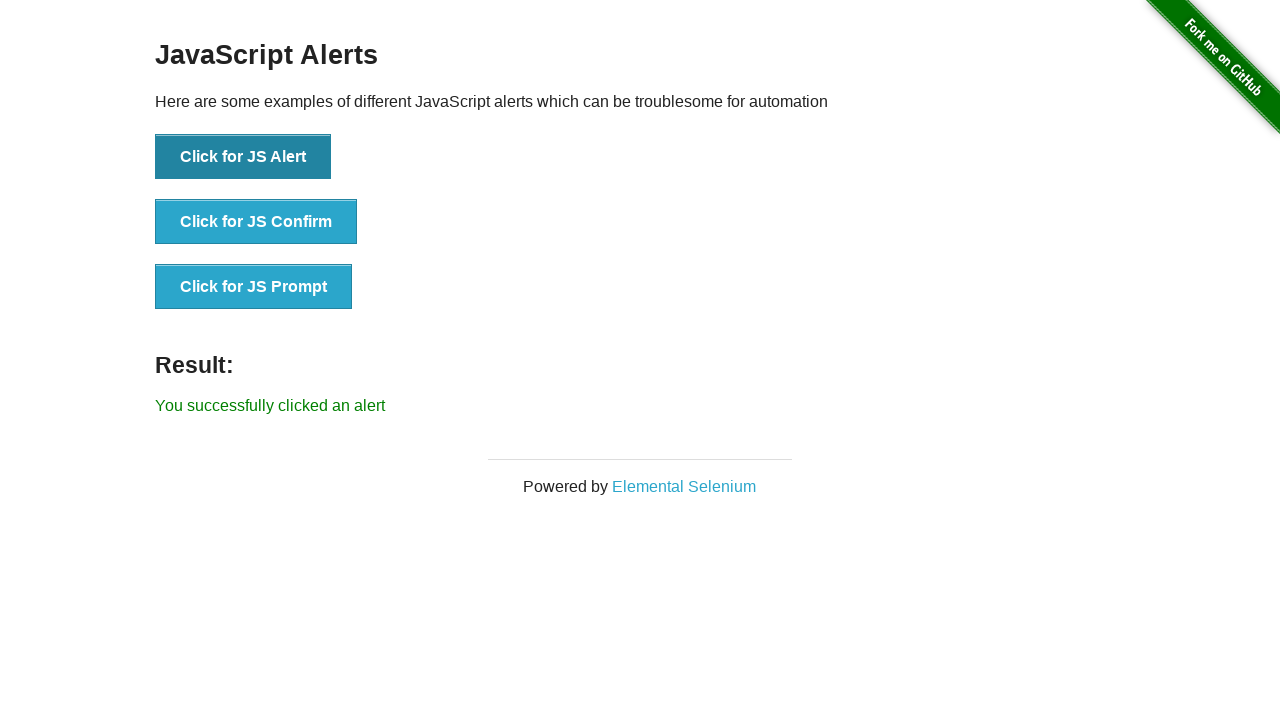